Tests that the home page of homeandstuff.com loads correctly by verifying the page title matches the expected furniture store title.

Starting URL: http://www.homeandstuff.com/

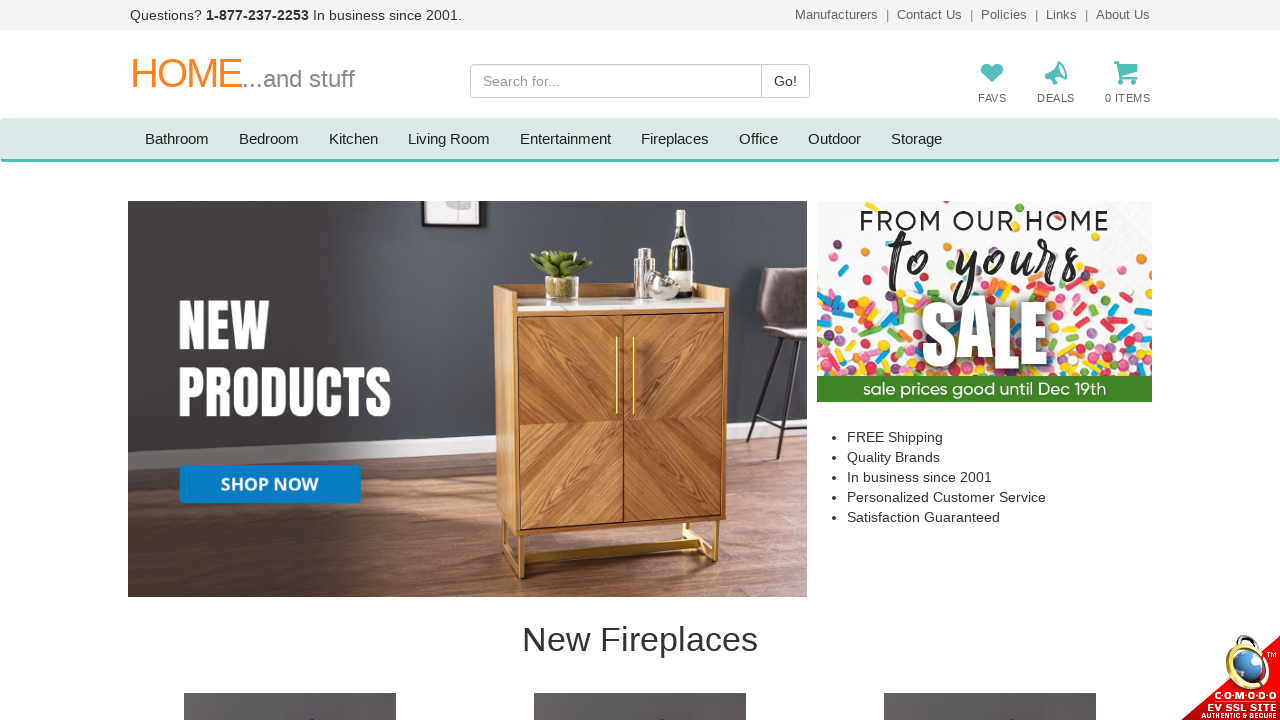

Waited for page to fully load (domcontentloaded state)
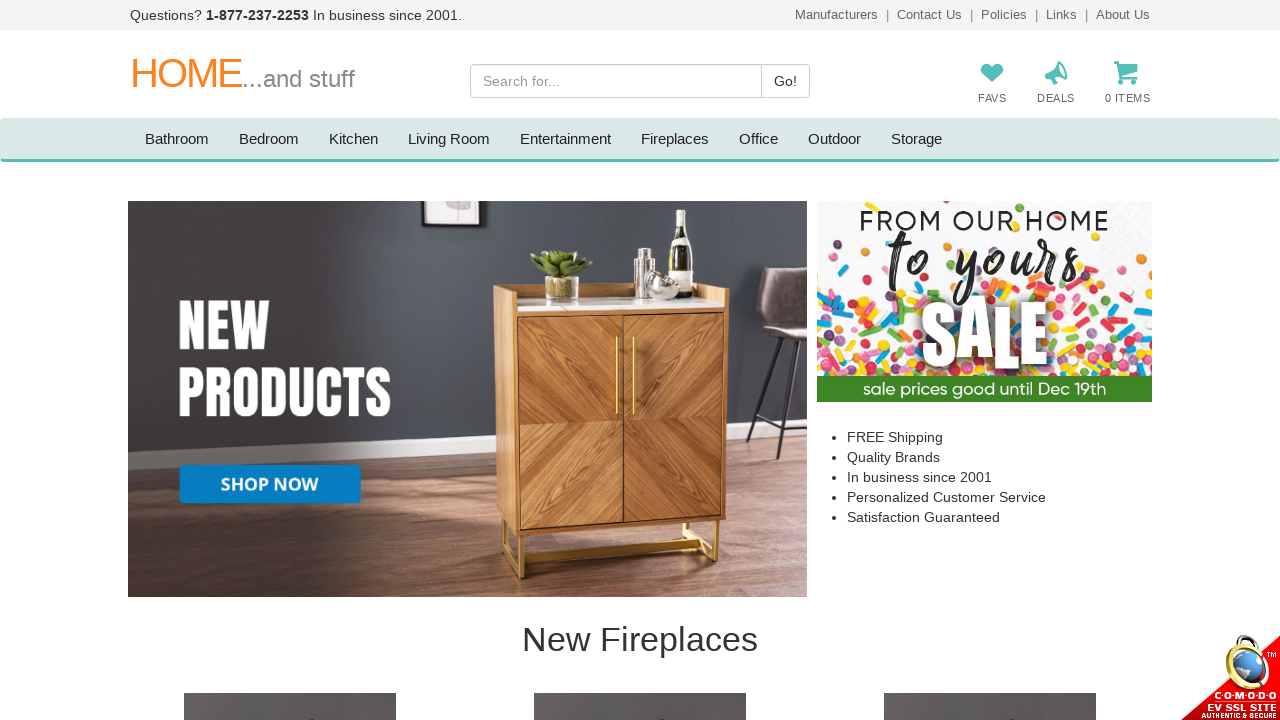

Retrieved page title
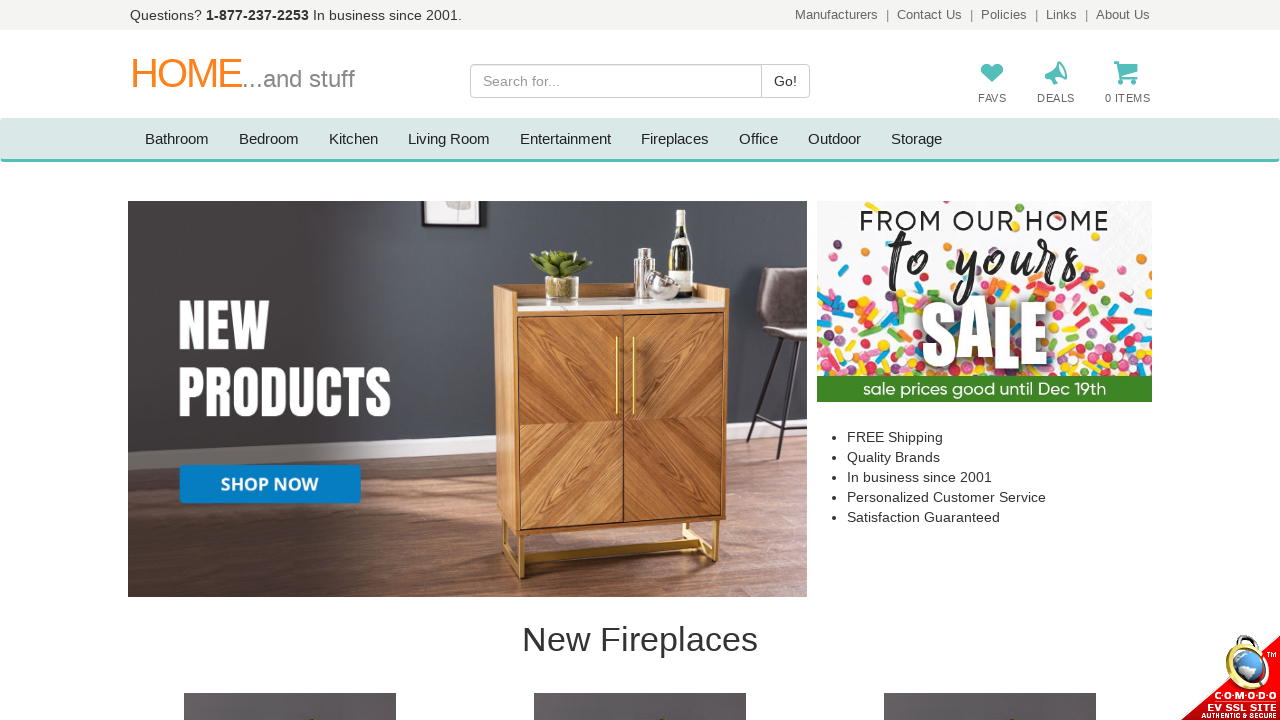

Verified page title matches expected furniture store title
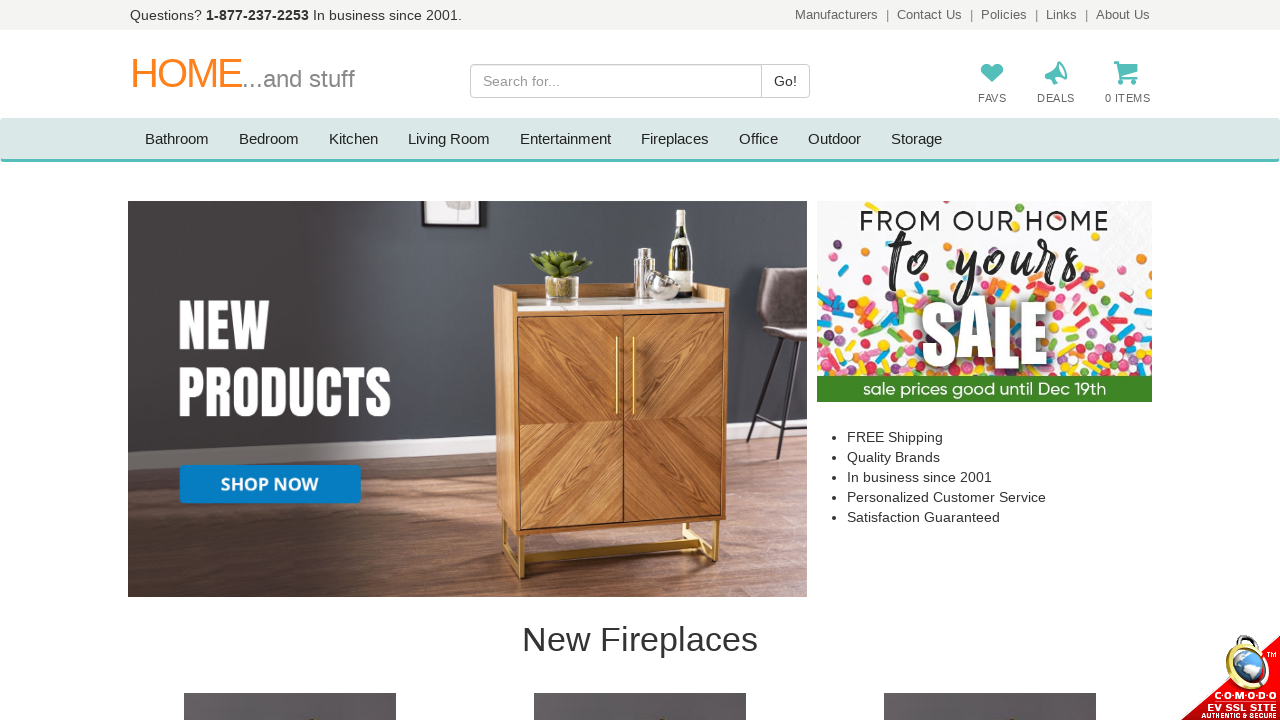

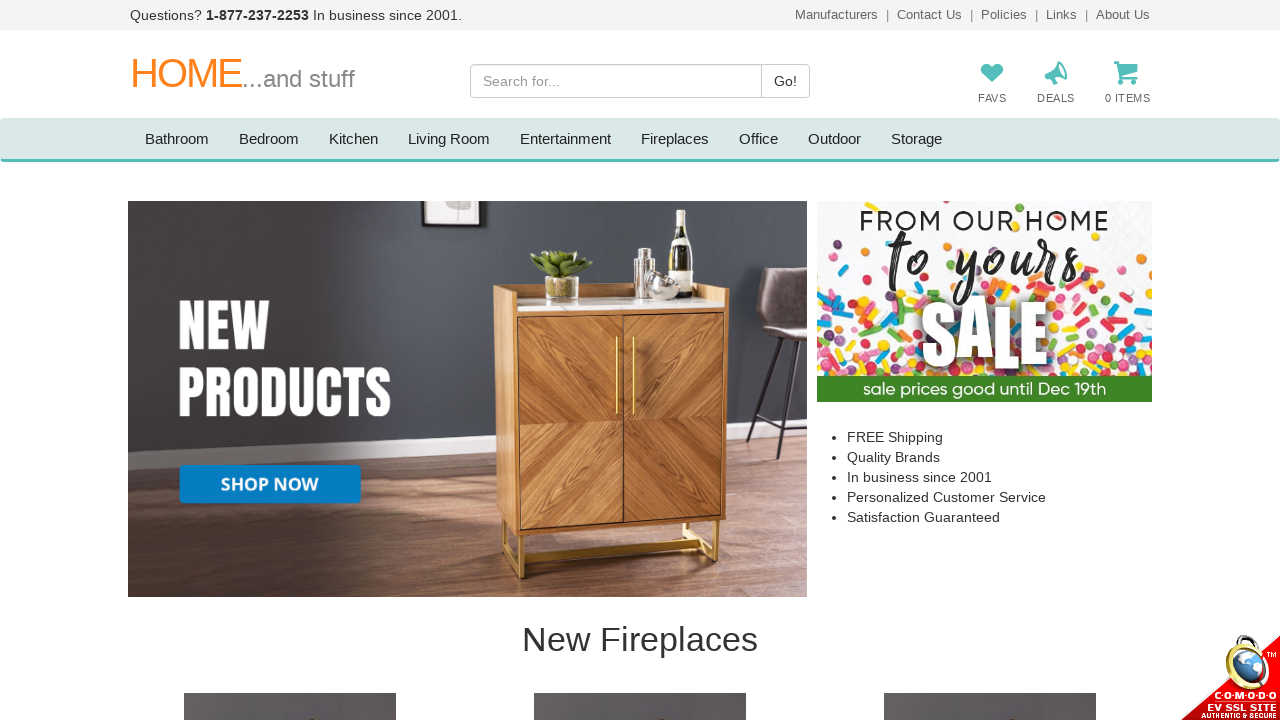